Tests form input functionality by filling various input fields using different CSS selector strategies including ID, class, attribute-value, and parent-child selectors

Starting URL: https://formy-project.herokuapp.com/form

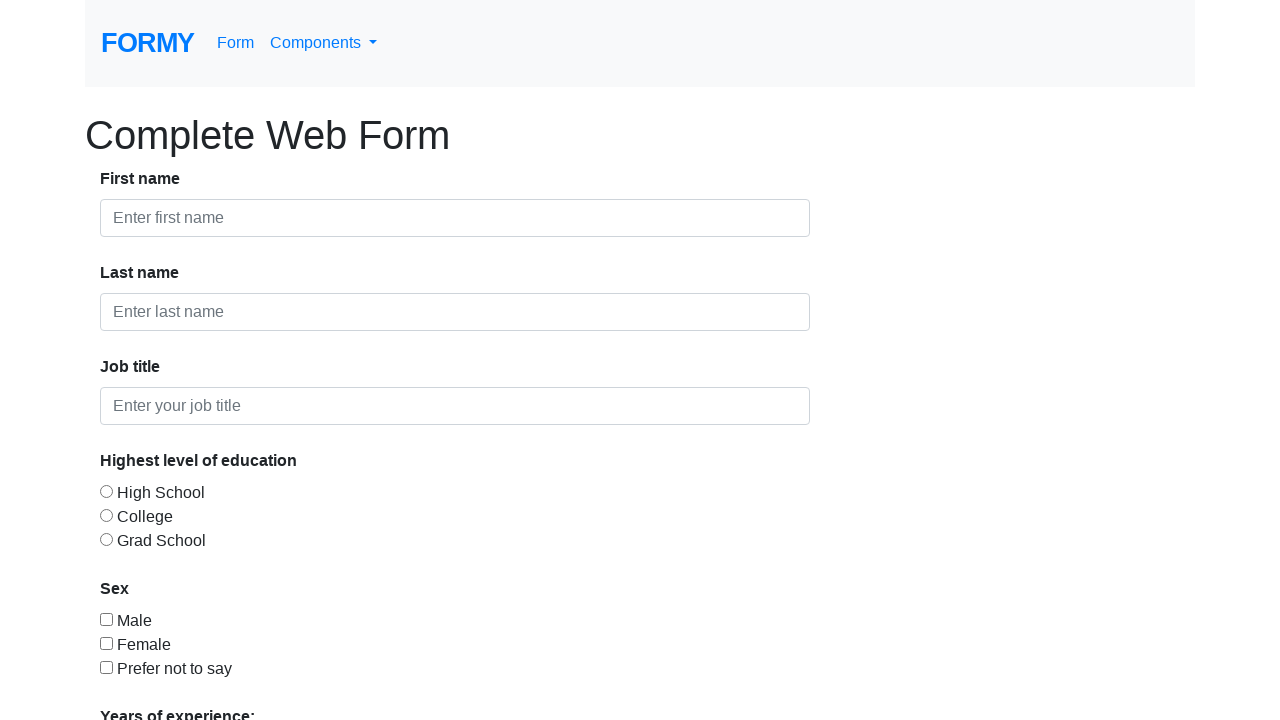

Filled first-name field with 'test1' using ID selector on input#first-name
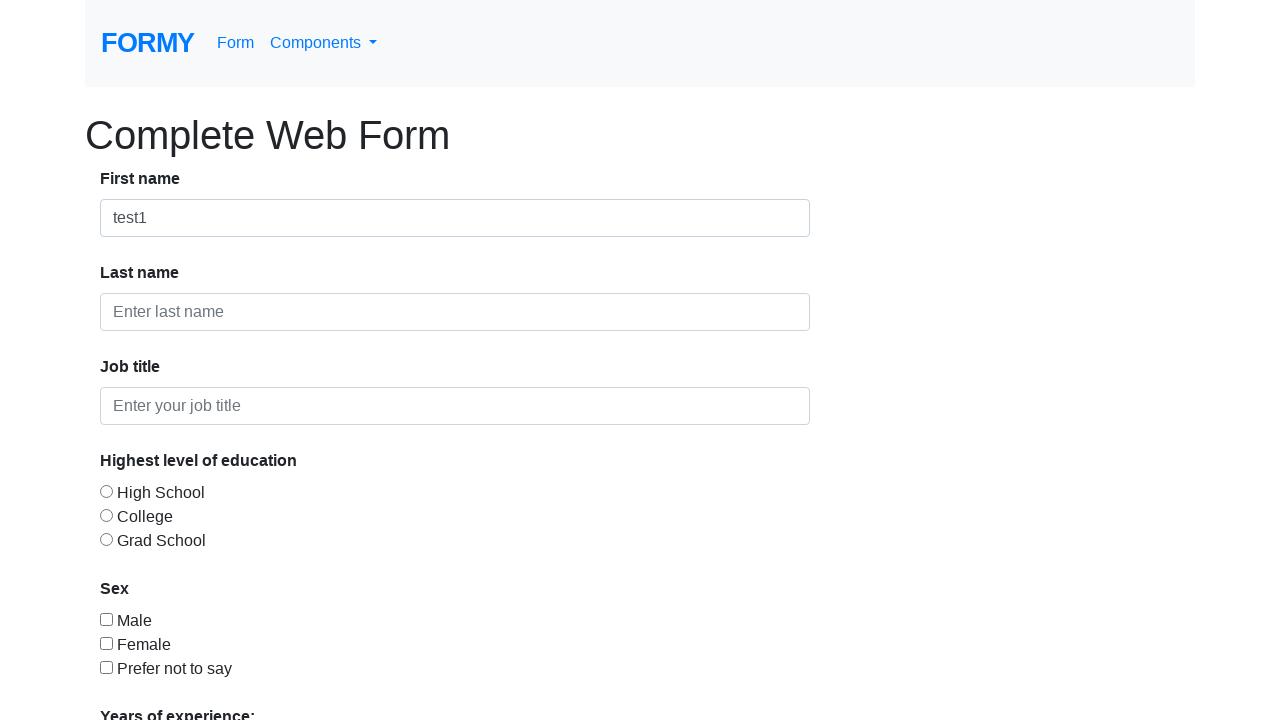

Filled first form-control input with 'test2' using class selector on input.form-control
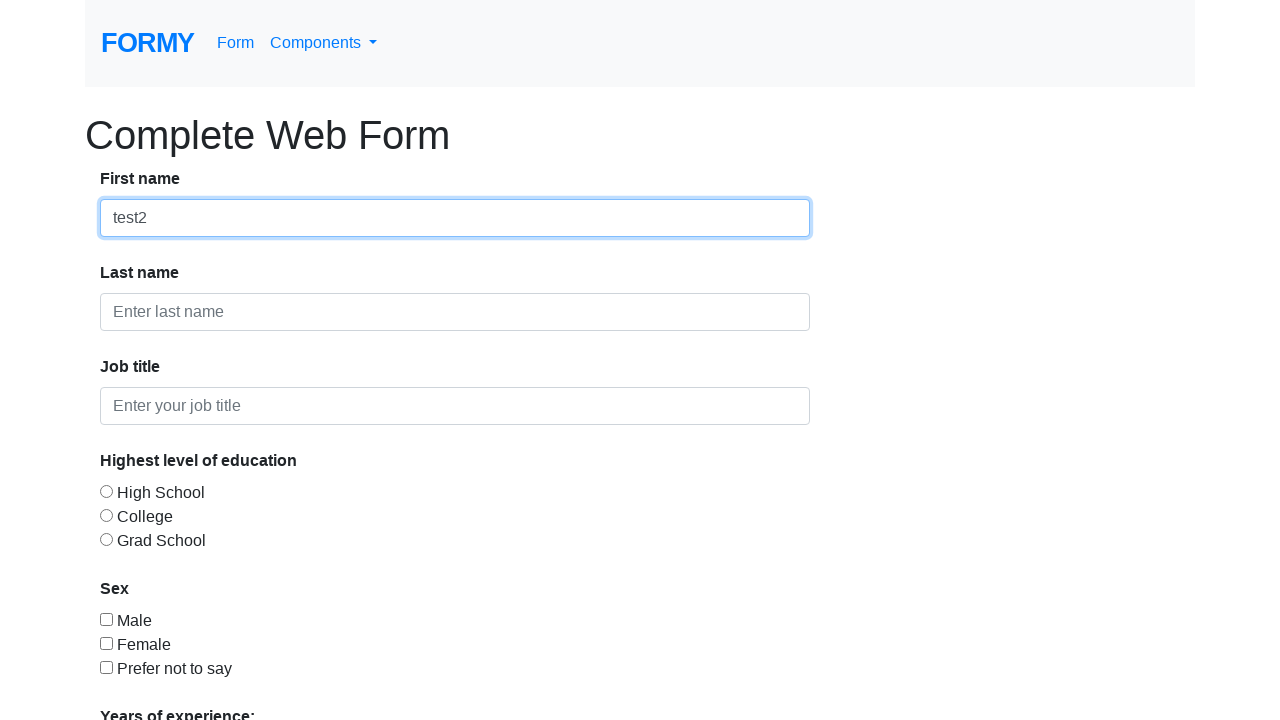

Filled last name field with 'test3' using attribute-value selector on input[placeholder="Enter last name"]
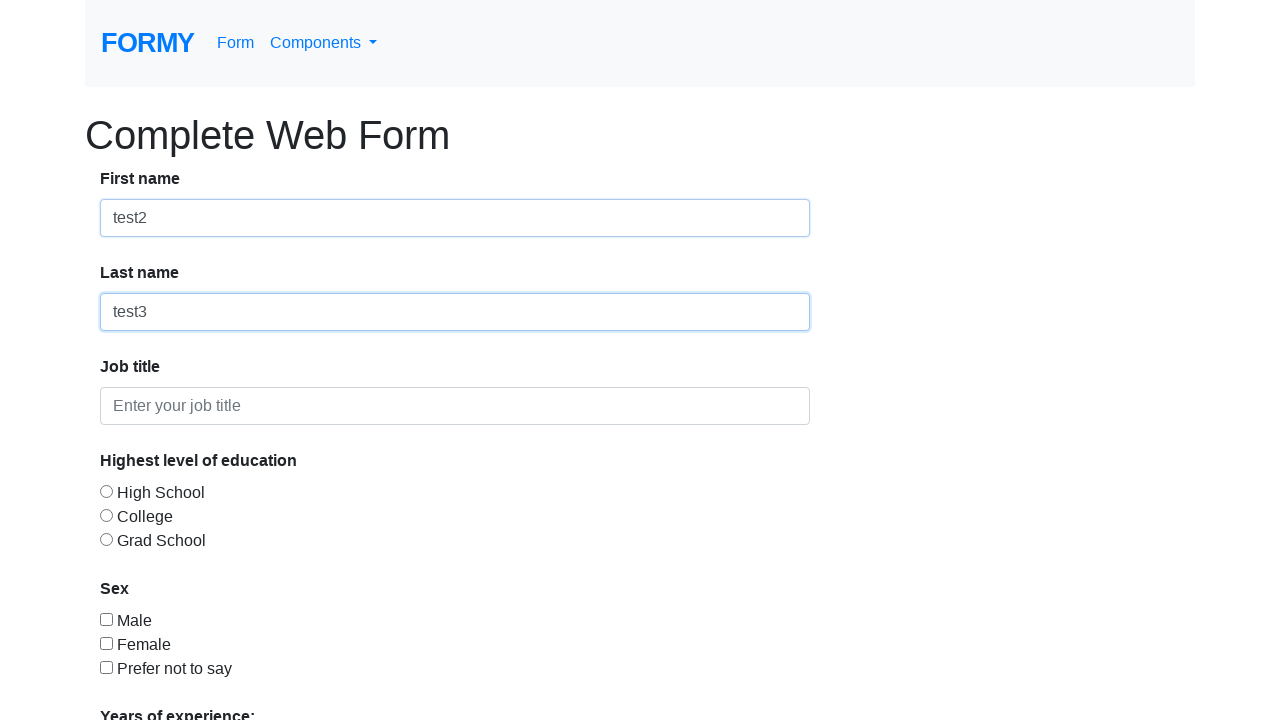

Filled last name field with 'test4' using parent-child and partial attribute match selector on div input[placeholder*="last name"]
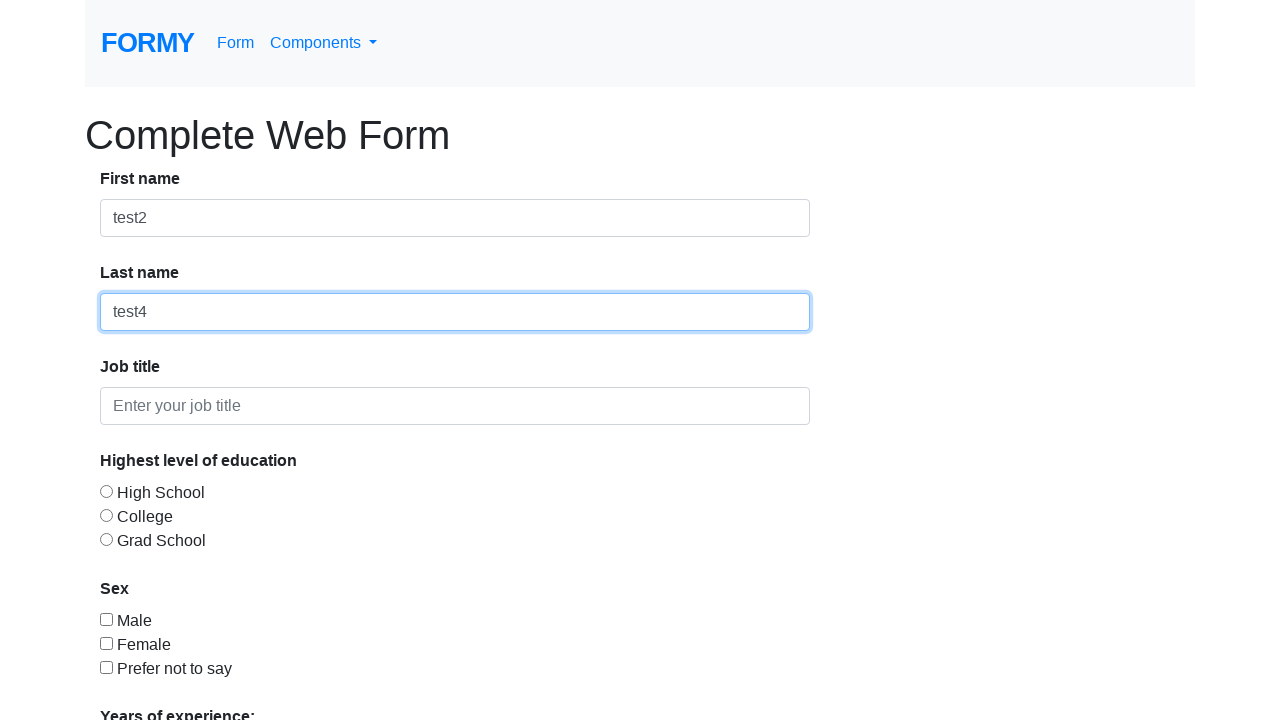

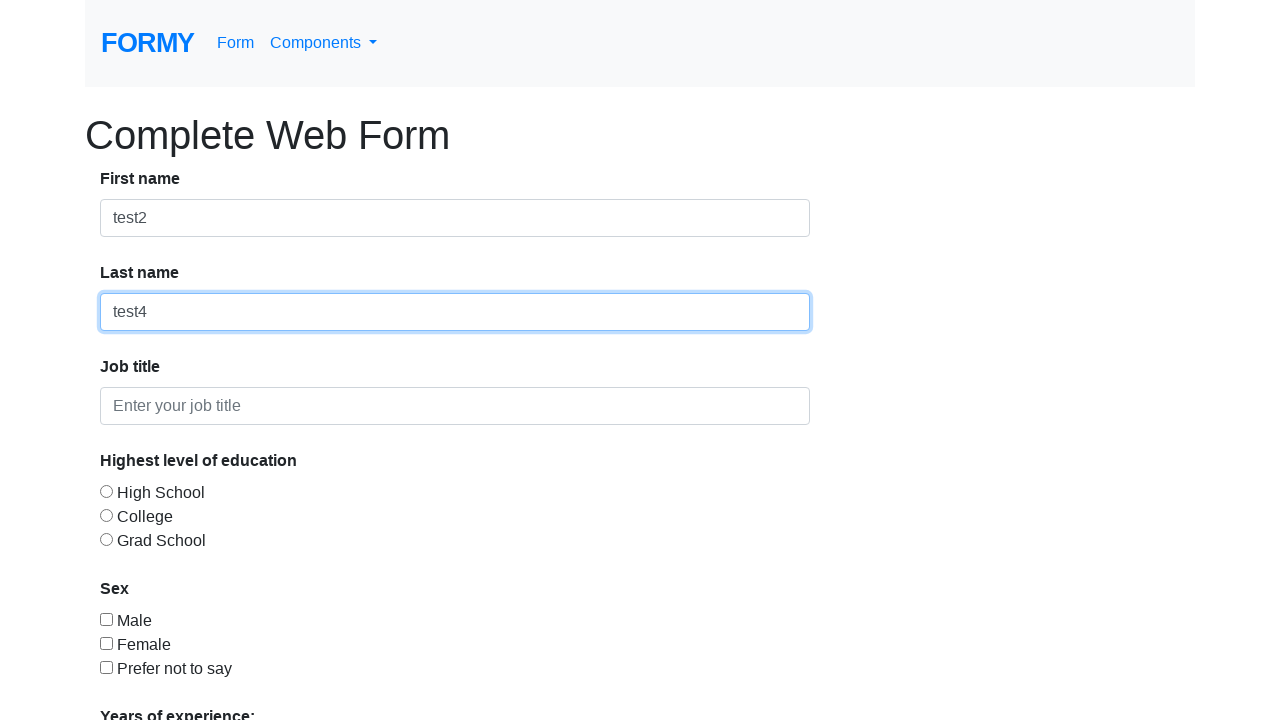